Tests dropdown menu interaction by clicking on a select control and choosing an option from the dropdown list

Starting URL: https://demoqa.com/select-menu

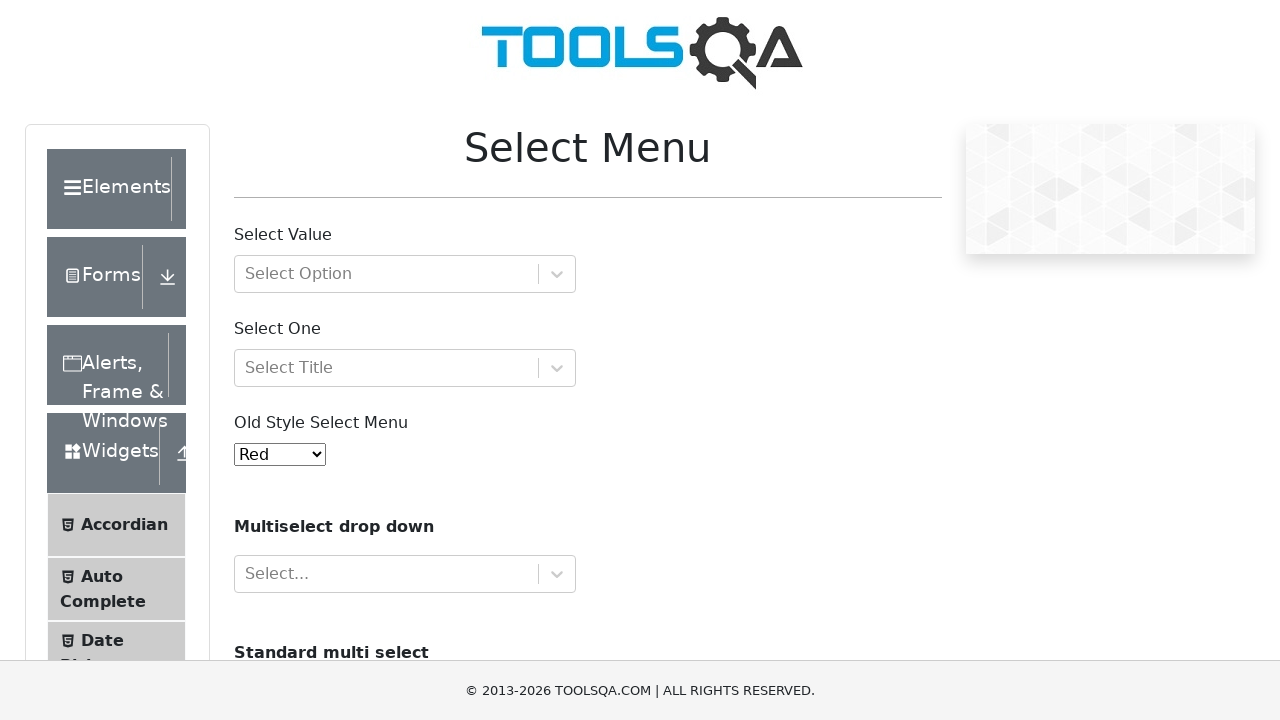

Clicked on select control to open dropdown menu at (405, 368) on #selectOne
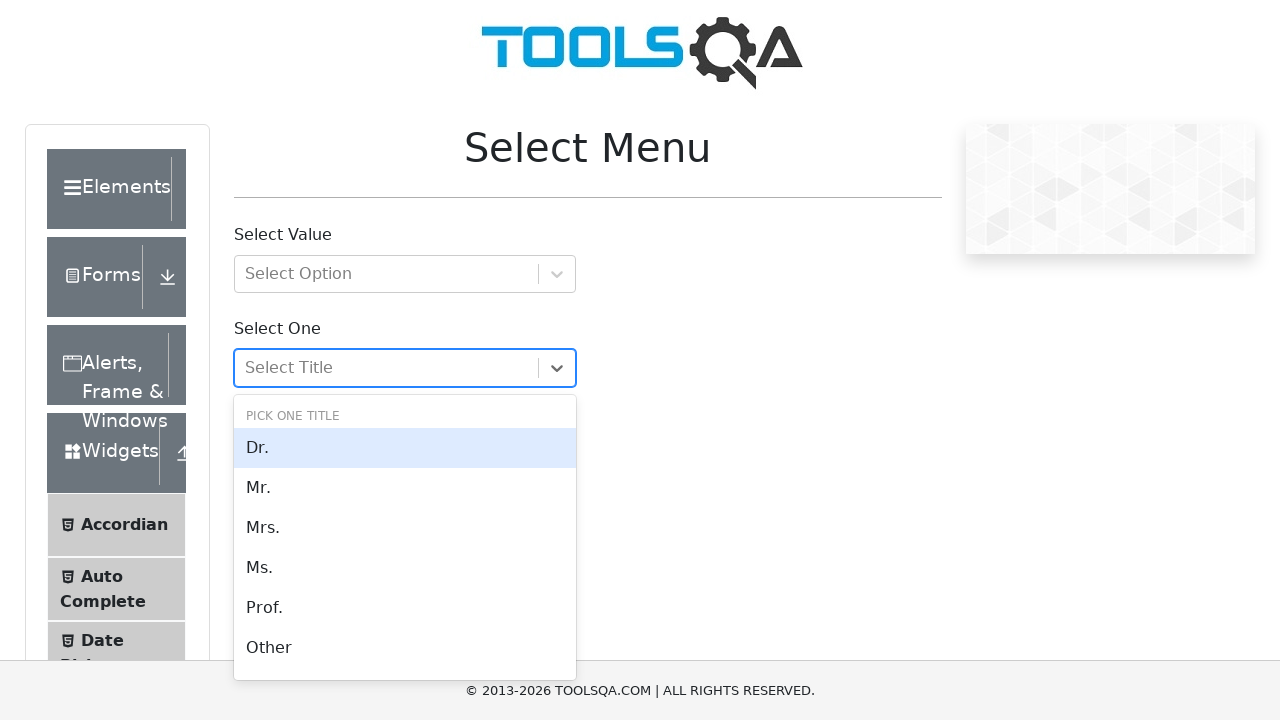

Dropdown options have loaded
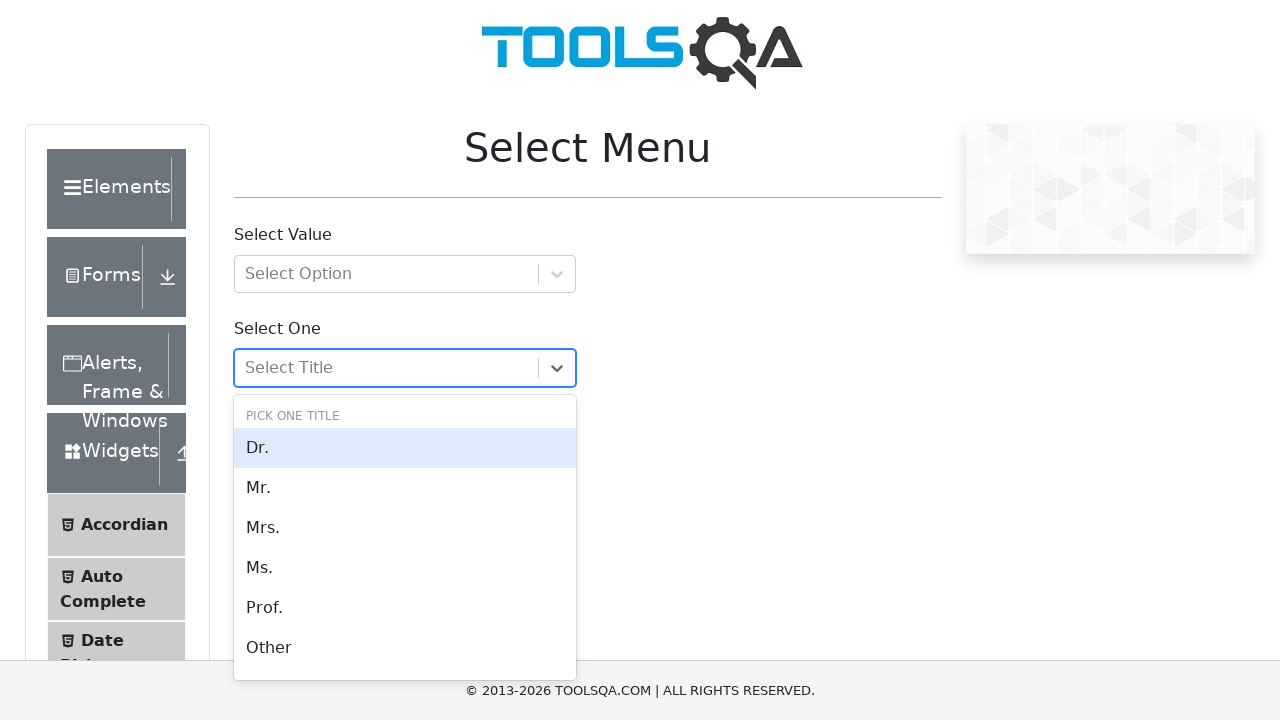

Selected 'Prof.' option from dropdown at (405, 608) on xpath=//div[2]/div/div/div[2]/div >> nth=4
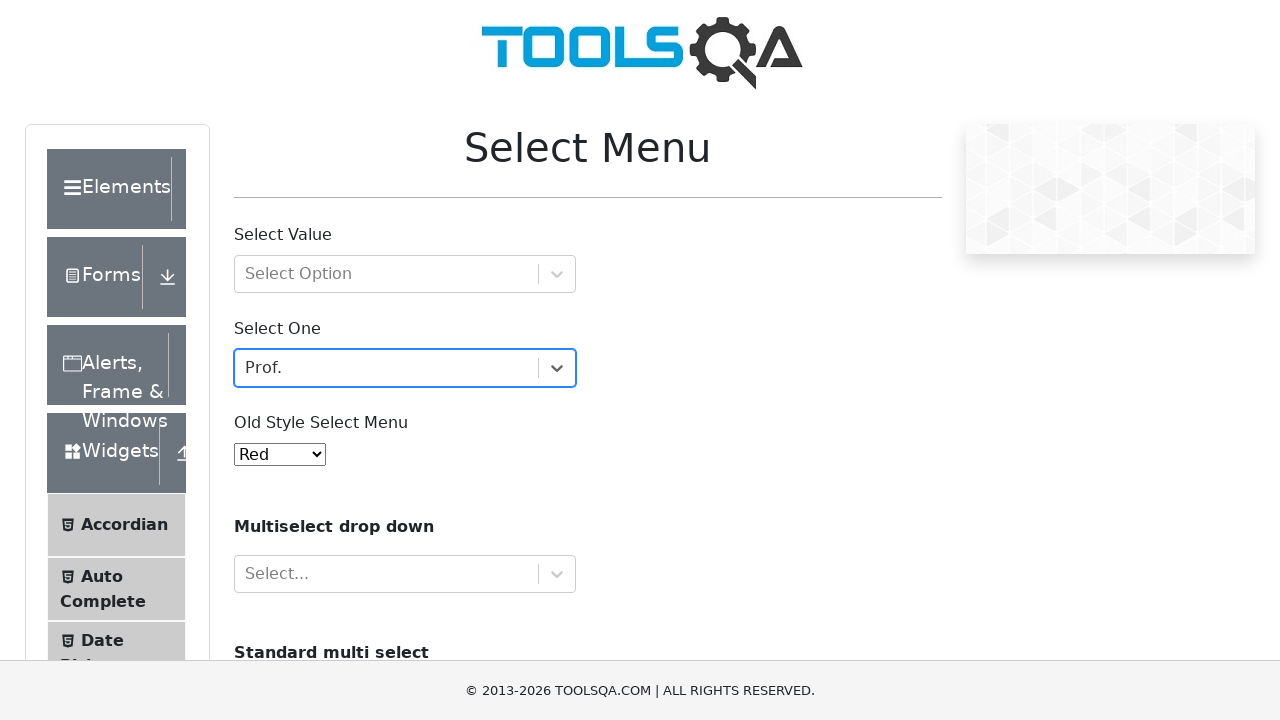

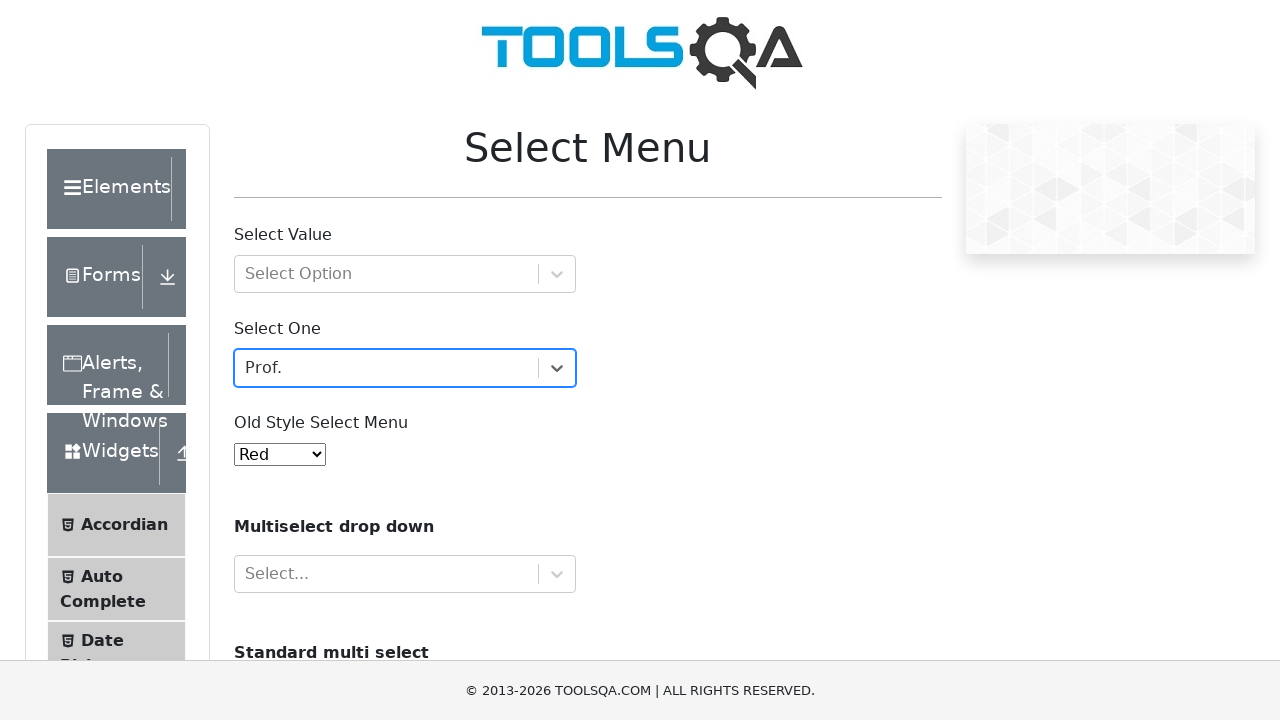